Navigates to a registration page, clicks on SwitchTo menu, then navigates to Frames section and switches to an iframe

Starting URL: https://demo.automationtesting.in/Register.html

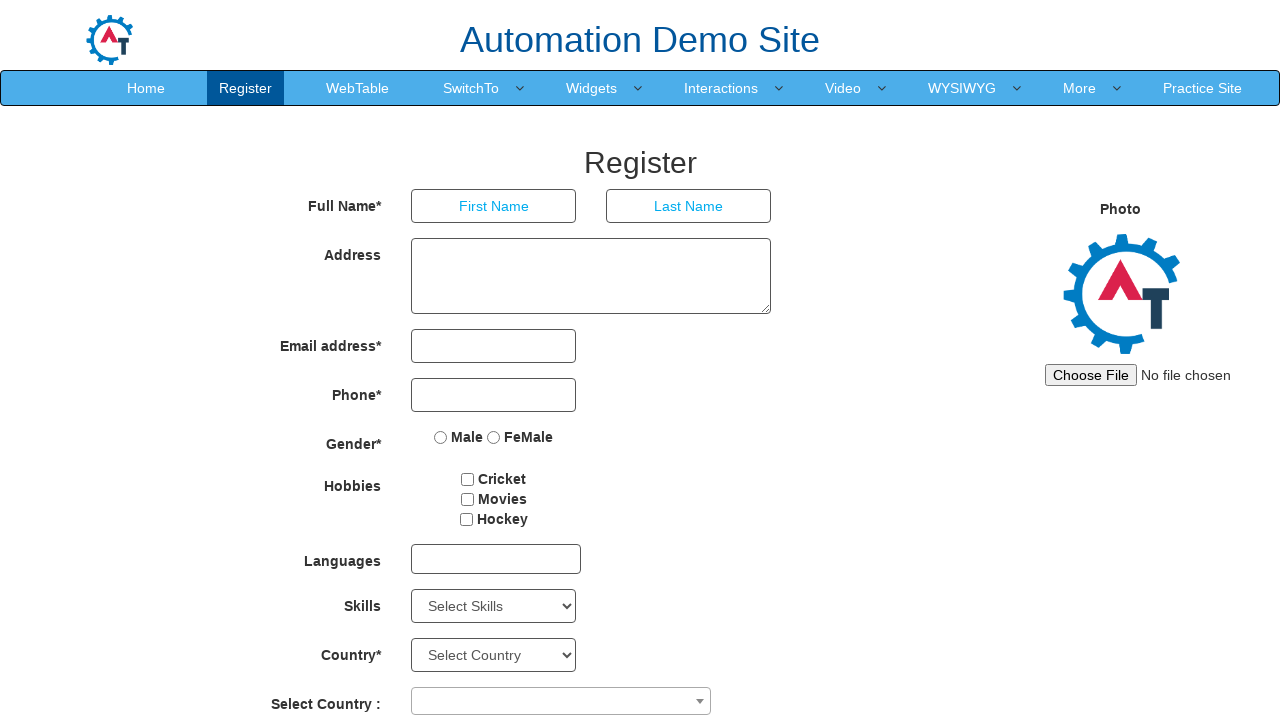

Clicked on SwitchTo menu link at (471, 88) on a:has-text('SwitchTo')
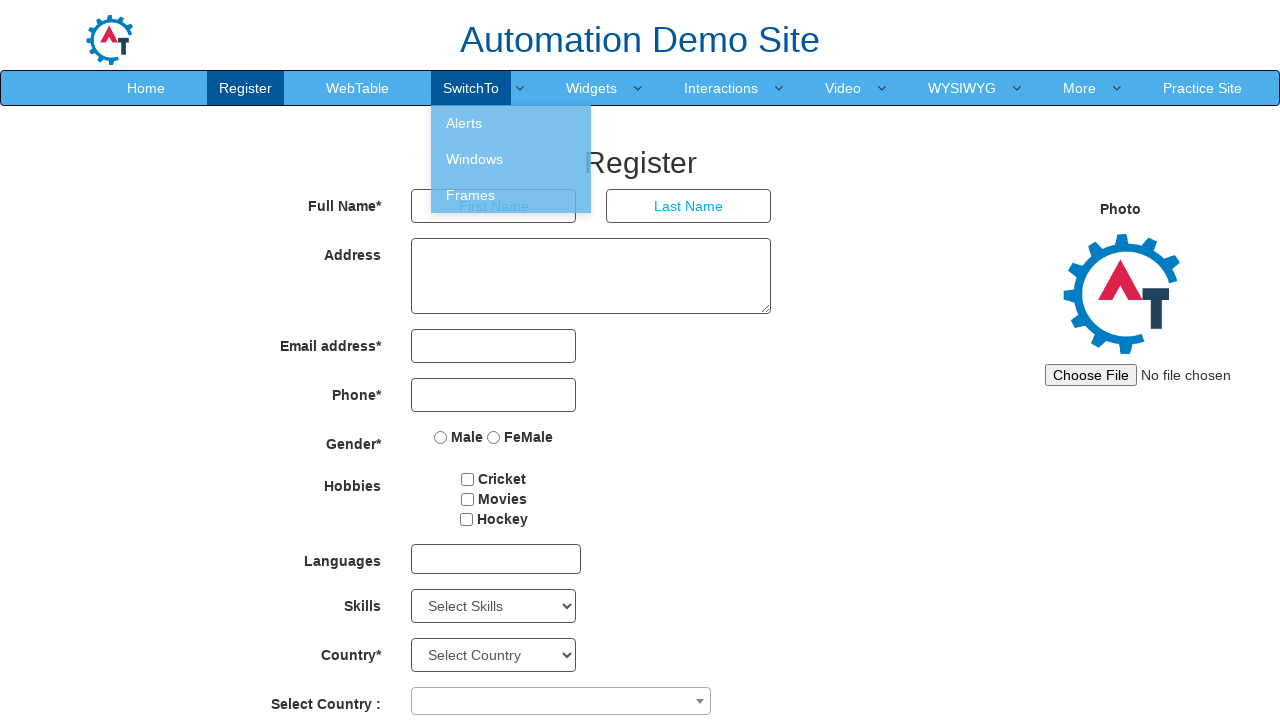

Waited for menu to expand
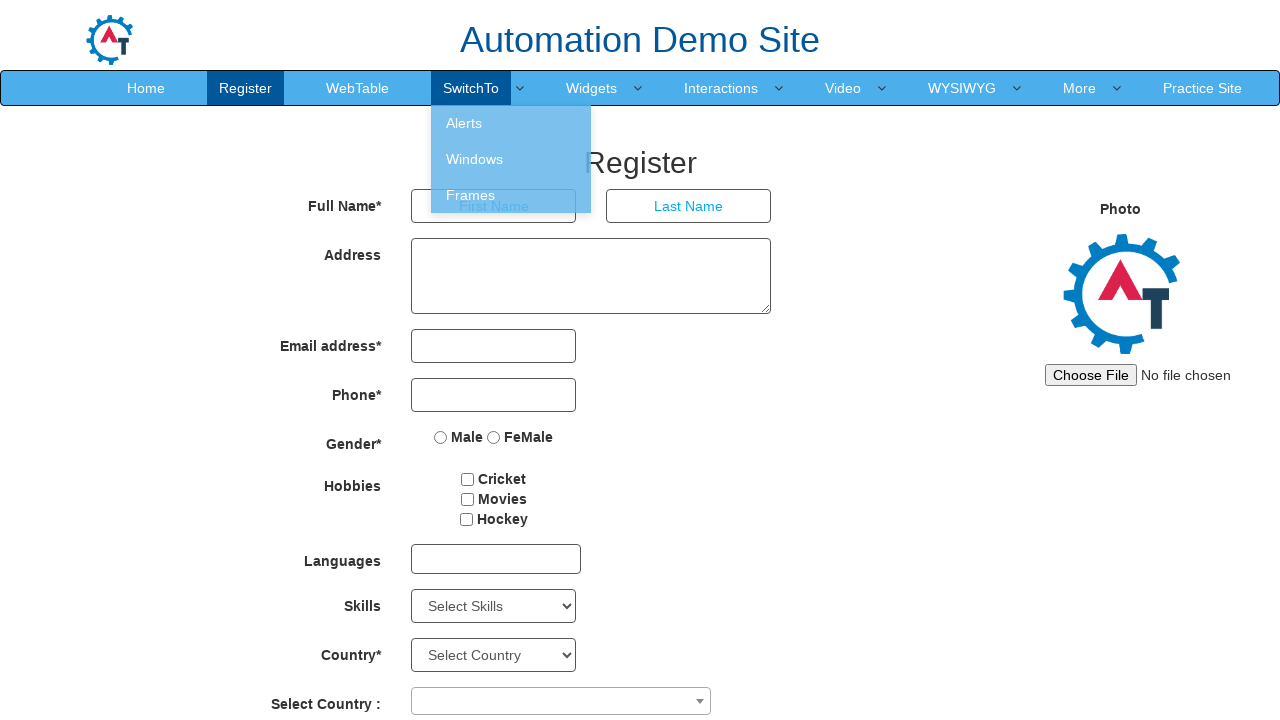

Clicked on Frames option at (511, 195) on xpath=//a[normalize-space()='Frames']
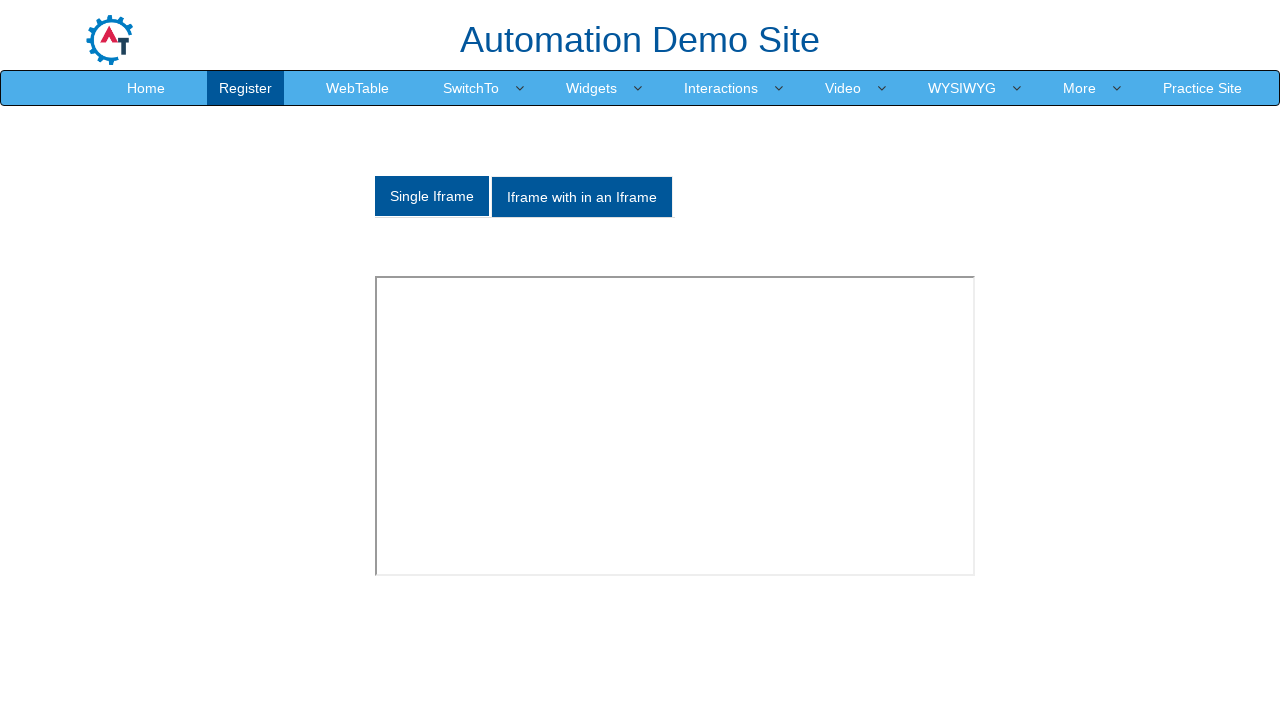

Switched to iframe with id 'SingleFrame'
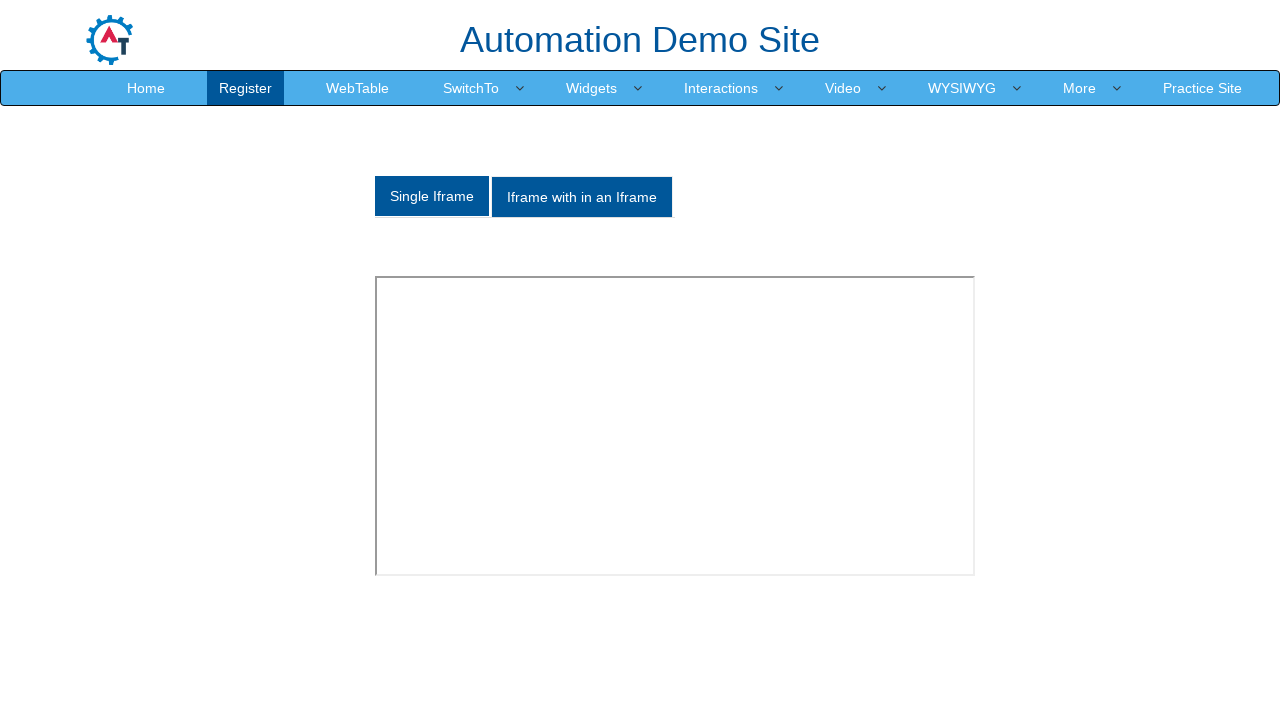

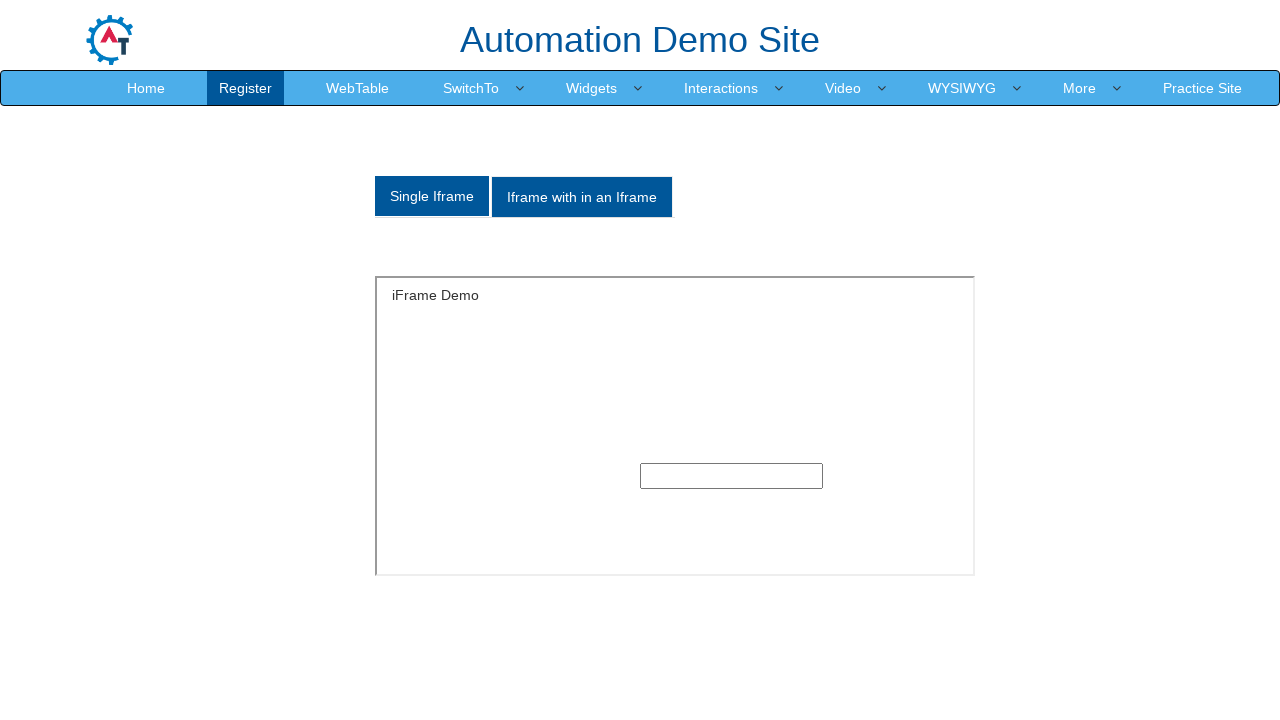